Tests a login form with password reset functionality by attempting login, navigating to password reset, filling out the reset form, and then attempting login again with correct credentials

Starting URL: https://rahulshettyacademy.com/locatorspractice/

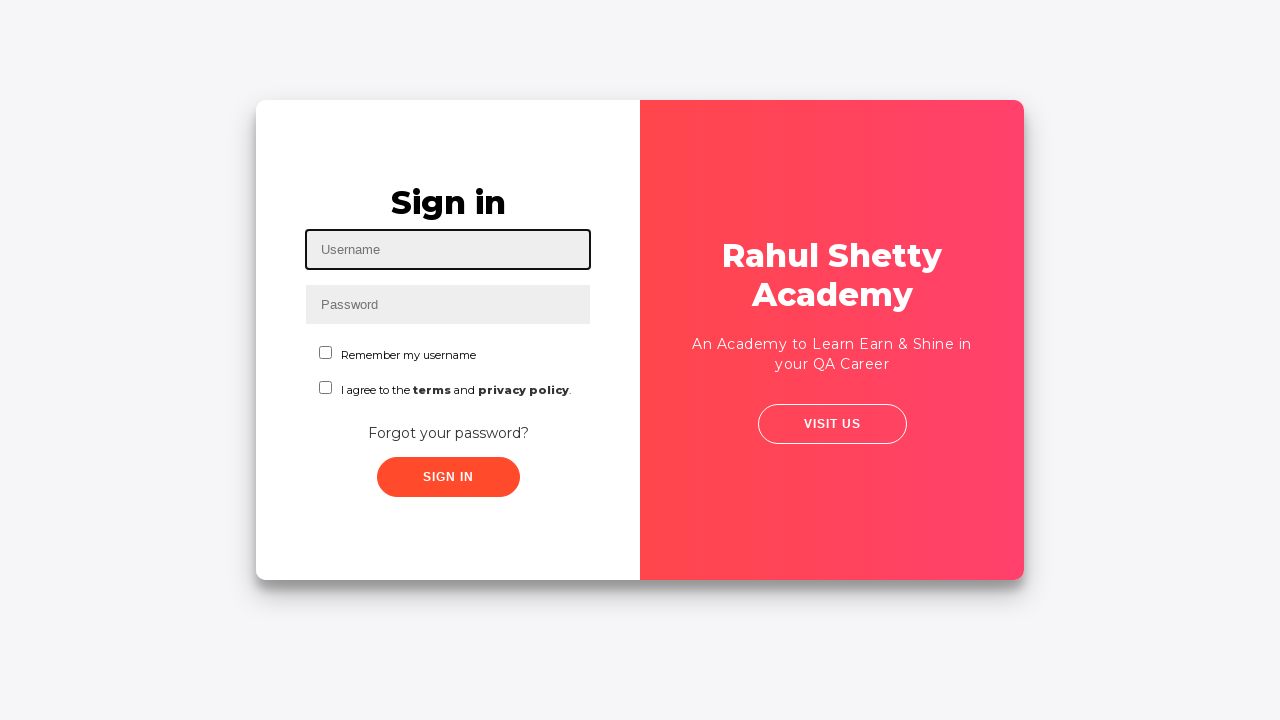

Filled username field with incorrect email 'testuser@example.com' on #inputUsername
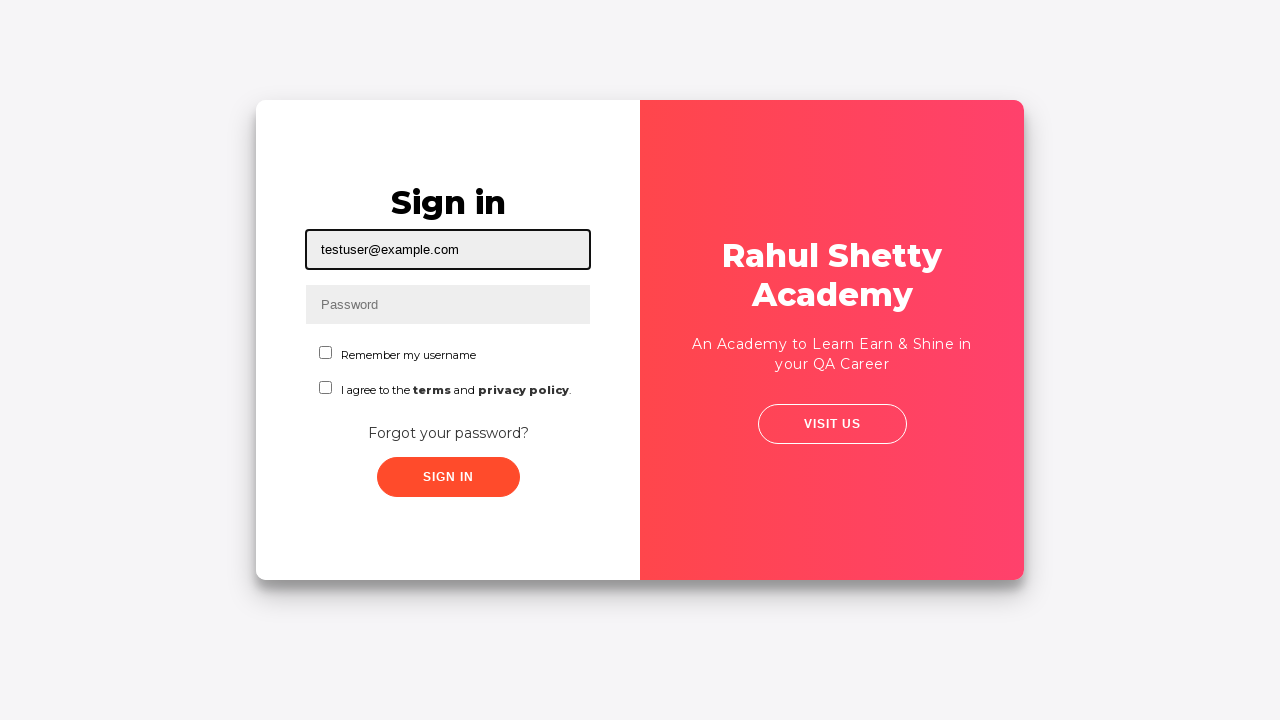

Filled password field with incorrect password 'WrongPass123' on input[name='inputPassword']
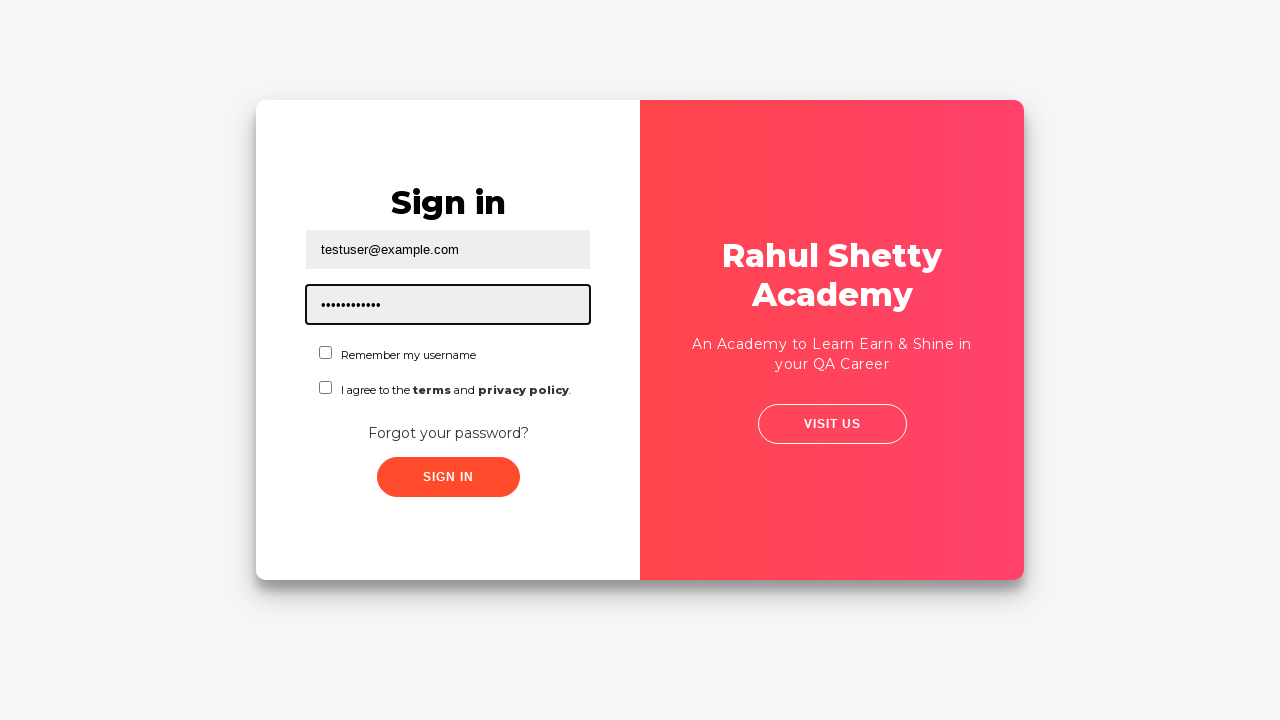

Clicked sign in button with incorrect credentials at (448, 477) on .signInBtn
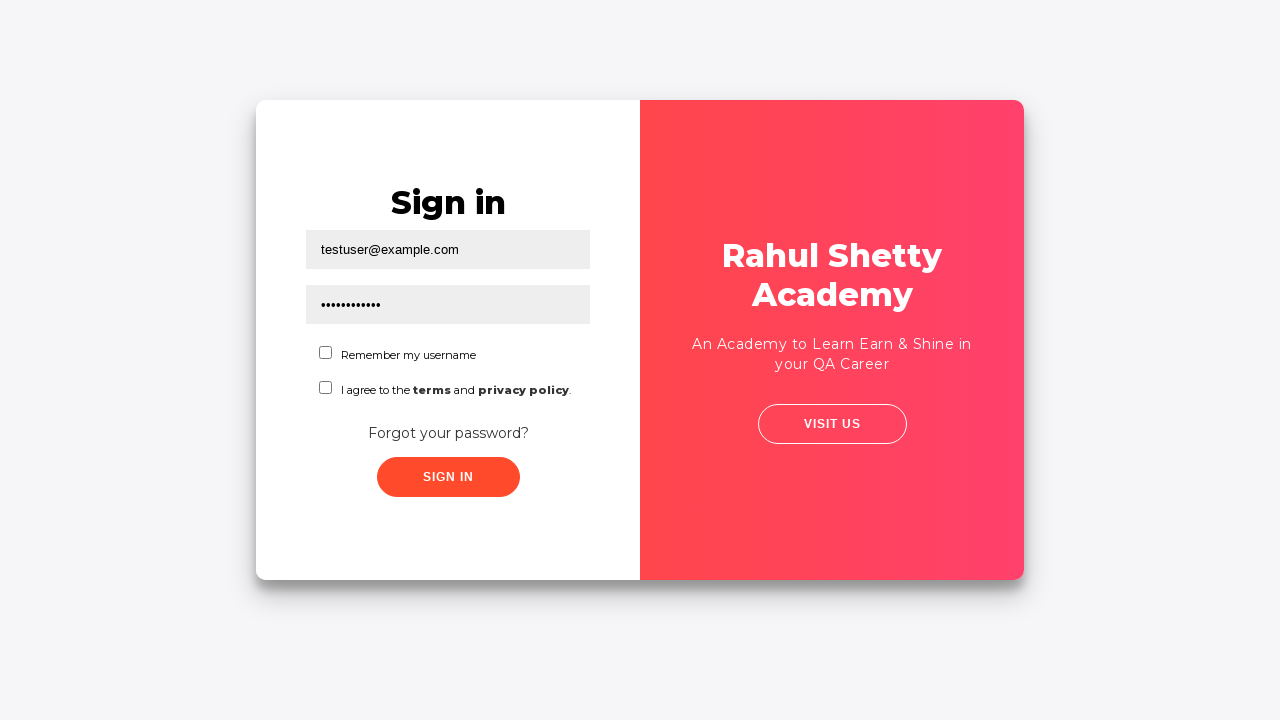

Clicked 'Forgot your password?' link to navigate to password reset at (448, 433) on text=Forgot your password?
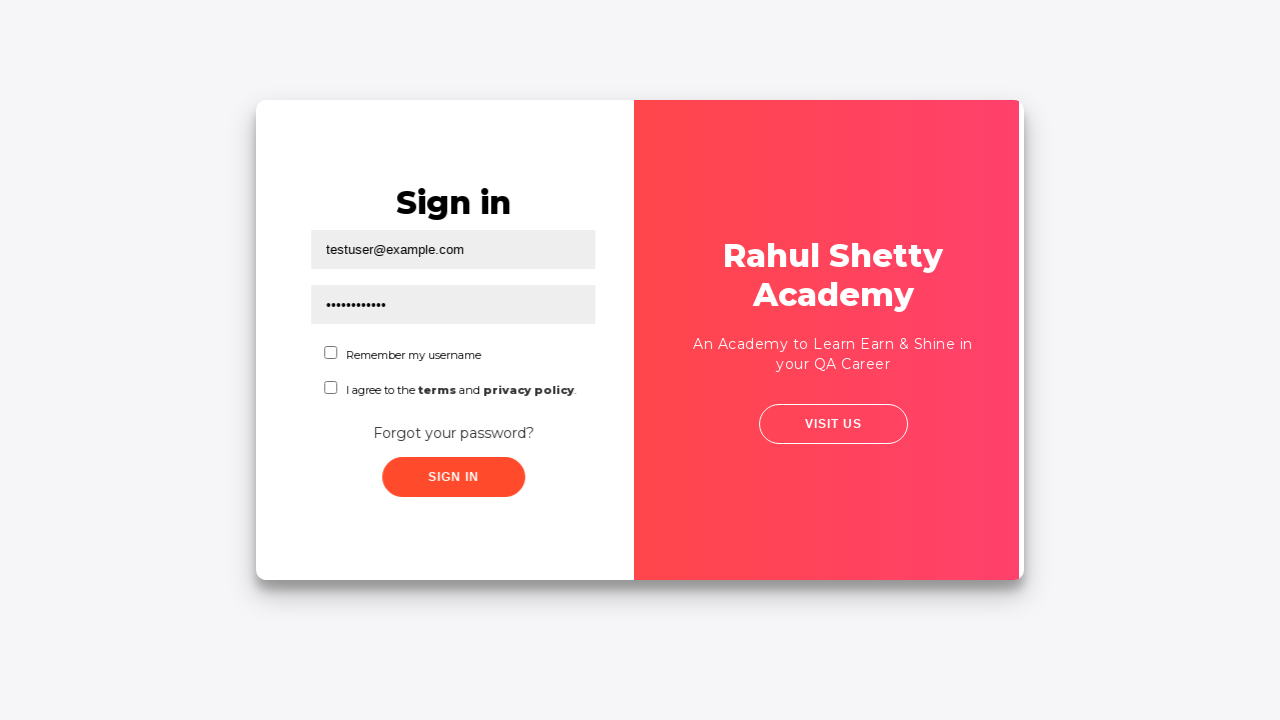

Waited for password reset form to load
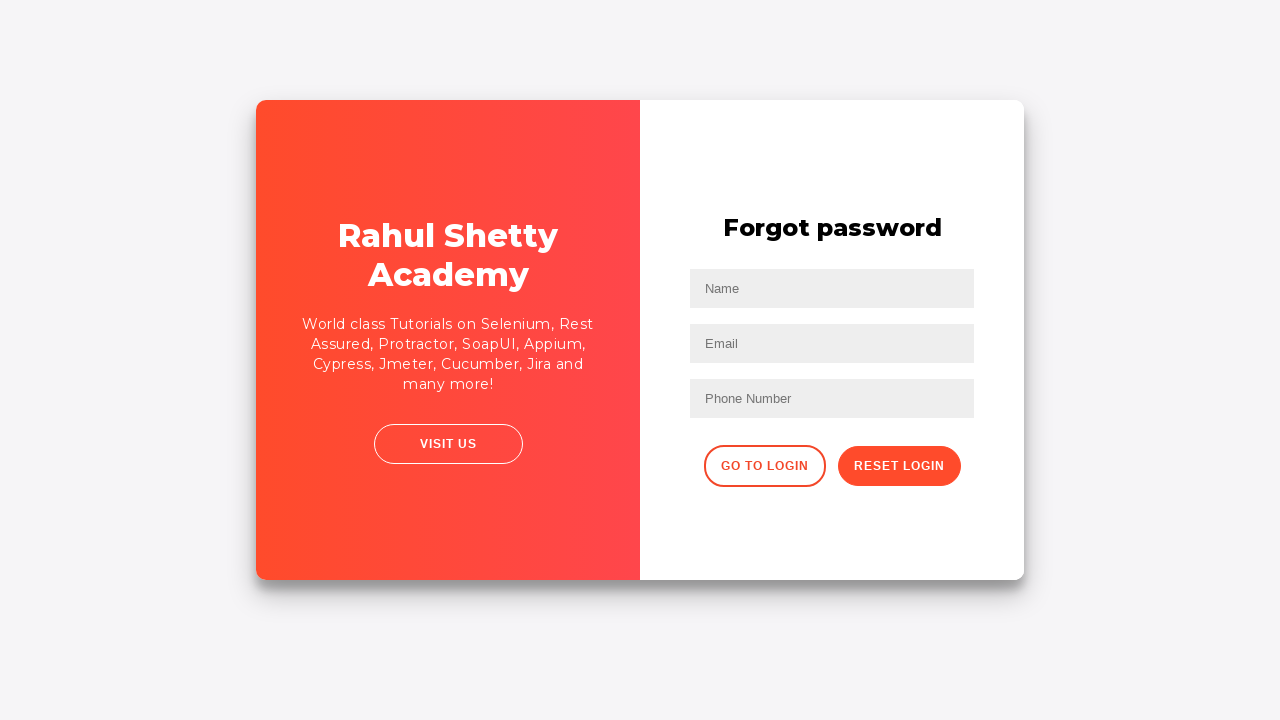

Filled name field with 'testuser' in password reset form on //input[@placeholder='Name']
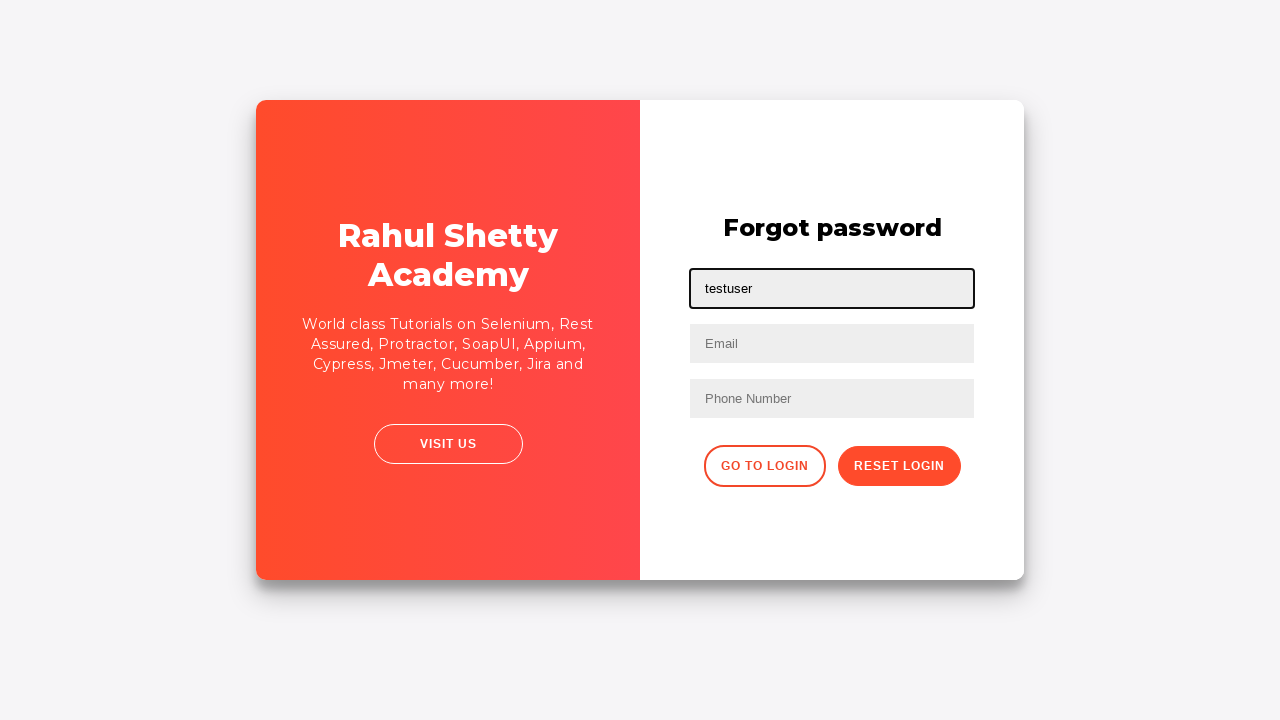

Filled email field with 'testuser@example.com' in password reset form on input[placeholder='Email']
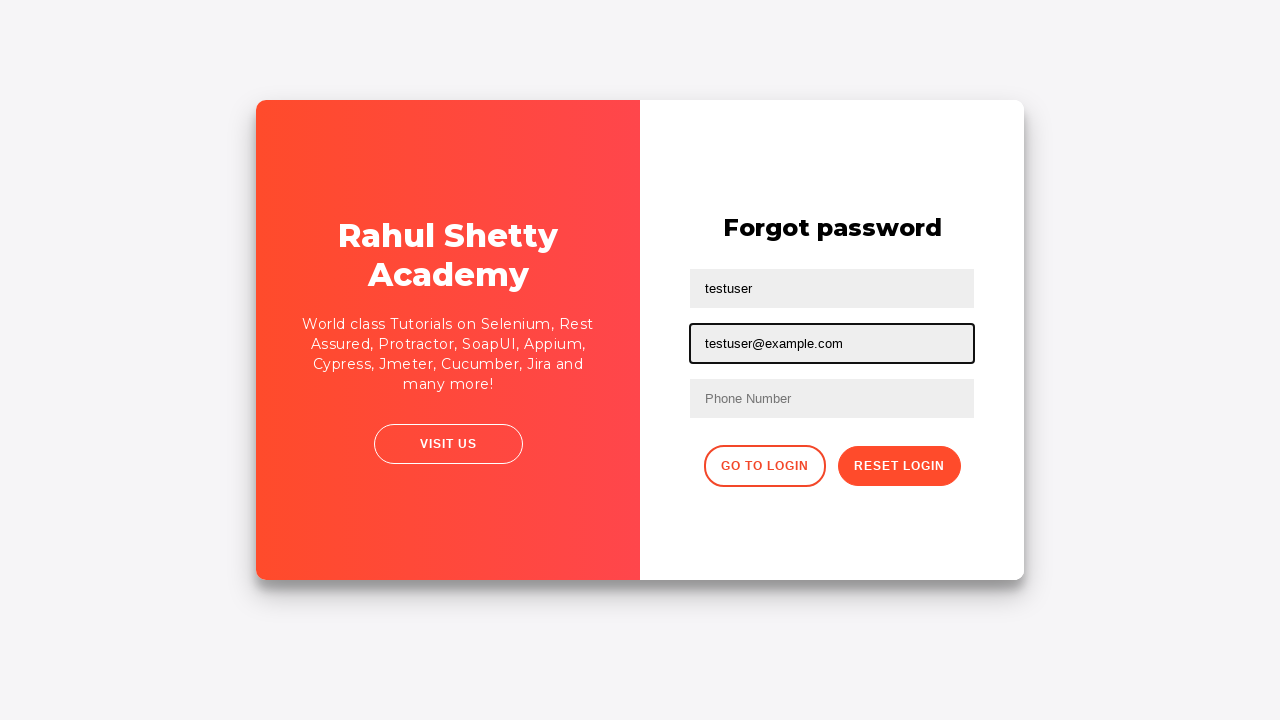

Cleared the third text input field on input[type='text']:nth-child(3)
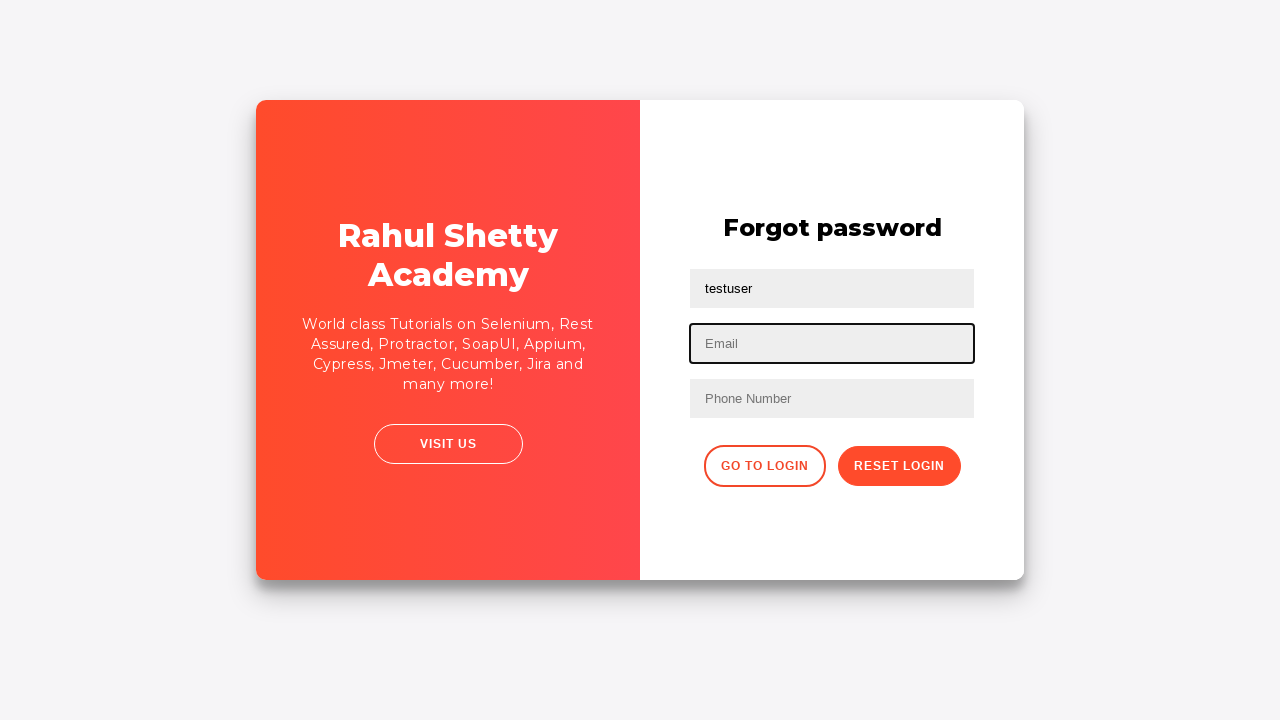

Filled third text input field with updated email 'testuser123@example.com' on input[type='text']:nth-child(3)
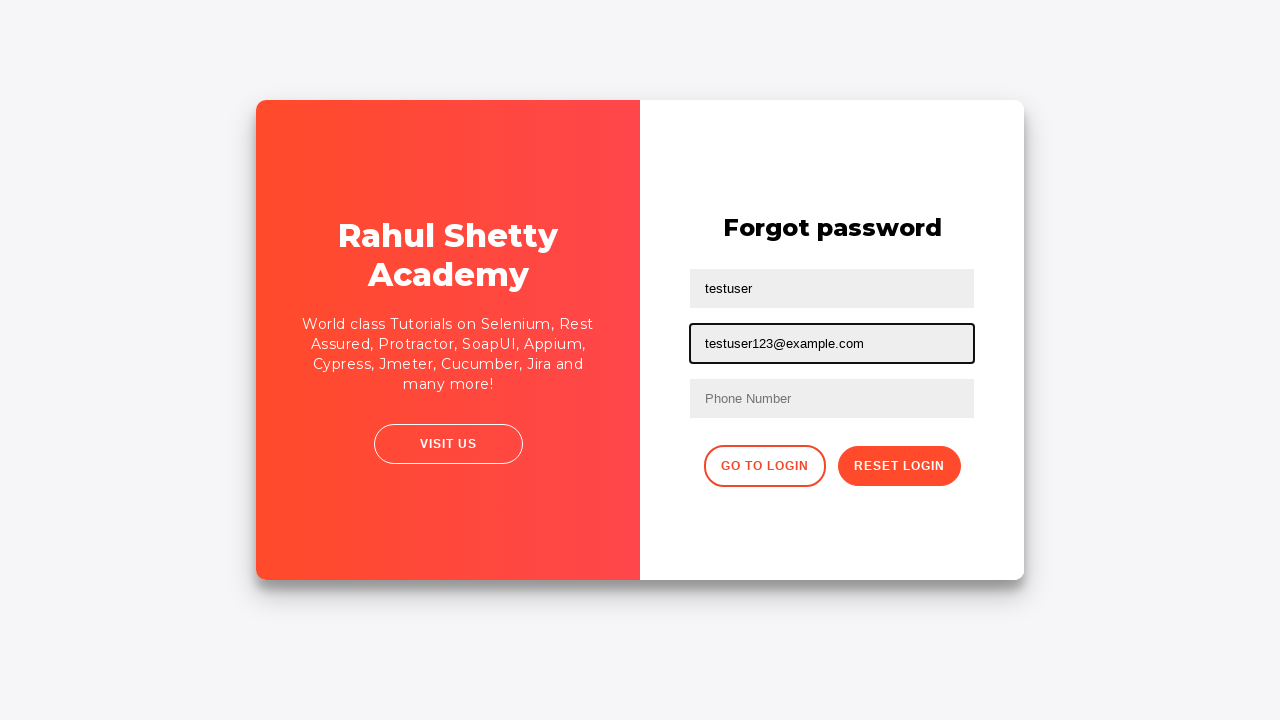

Filled phone number field with '5551234567' on //form/input[3]
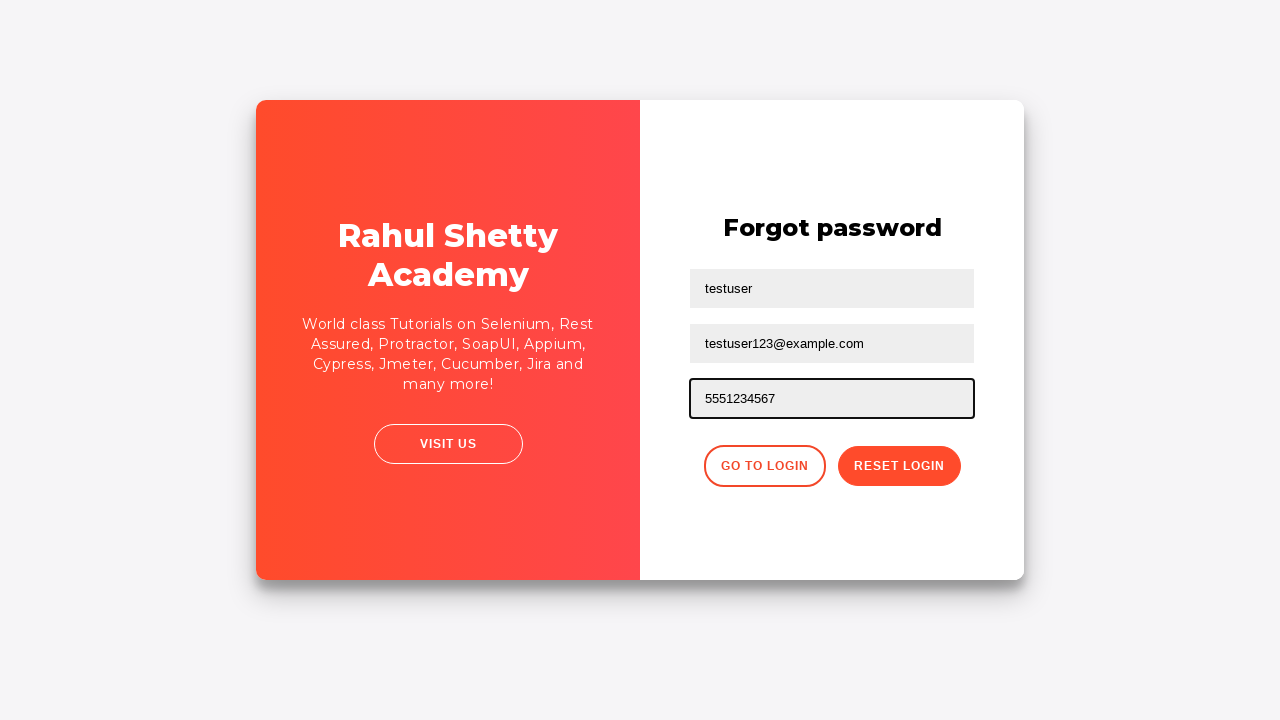

Clicked reset password button to submit password reset form at (899, 466) on .reset-pwd-btn
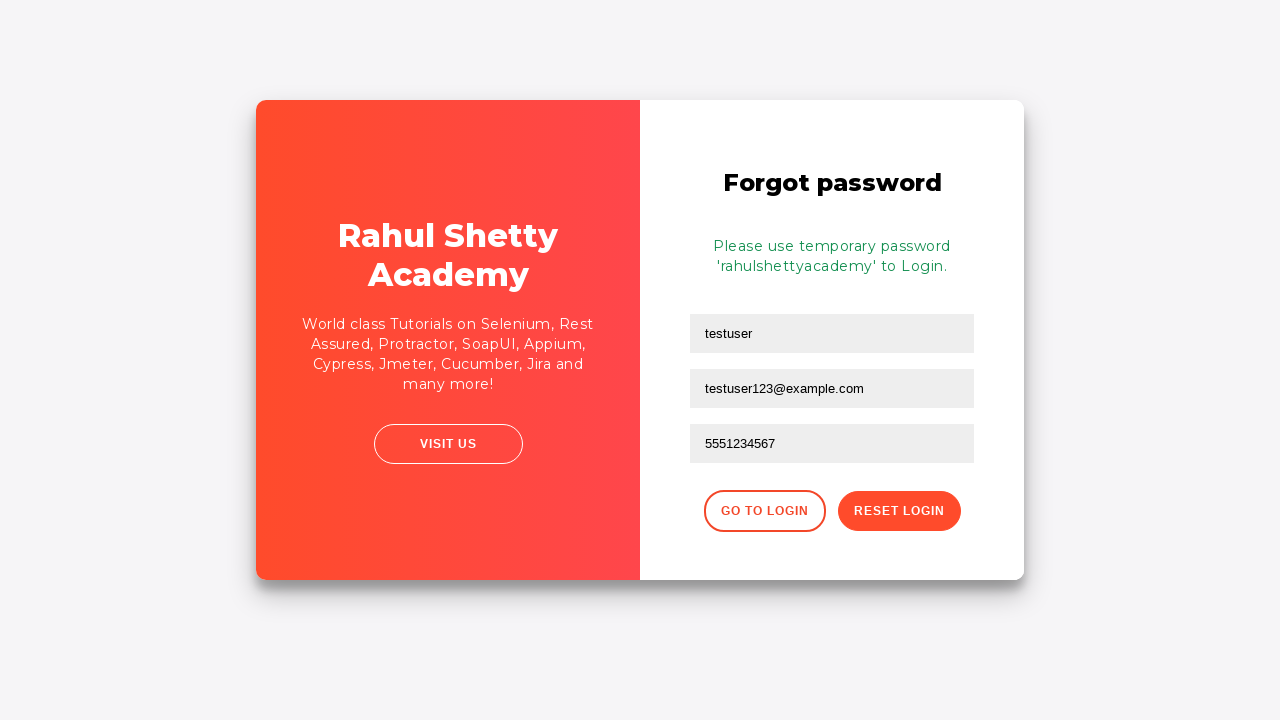

Clicked button to navigate back to login form at (764, 511) on xpath=//div[@class='forgot-pwd-btn-conainer']/button[1]
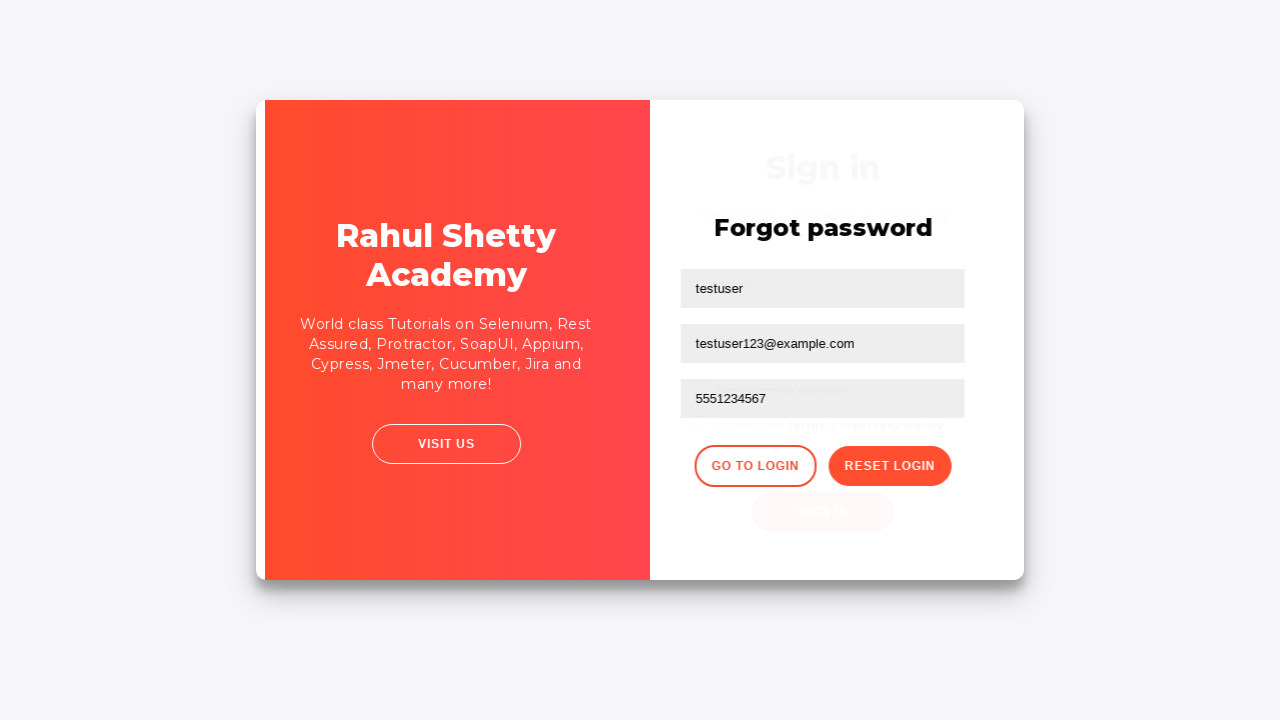

Waited for login form to be ready
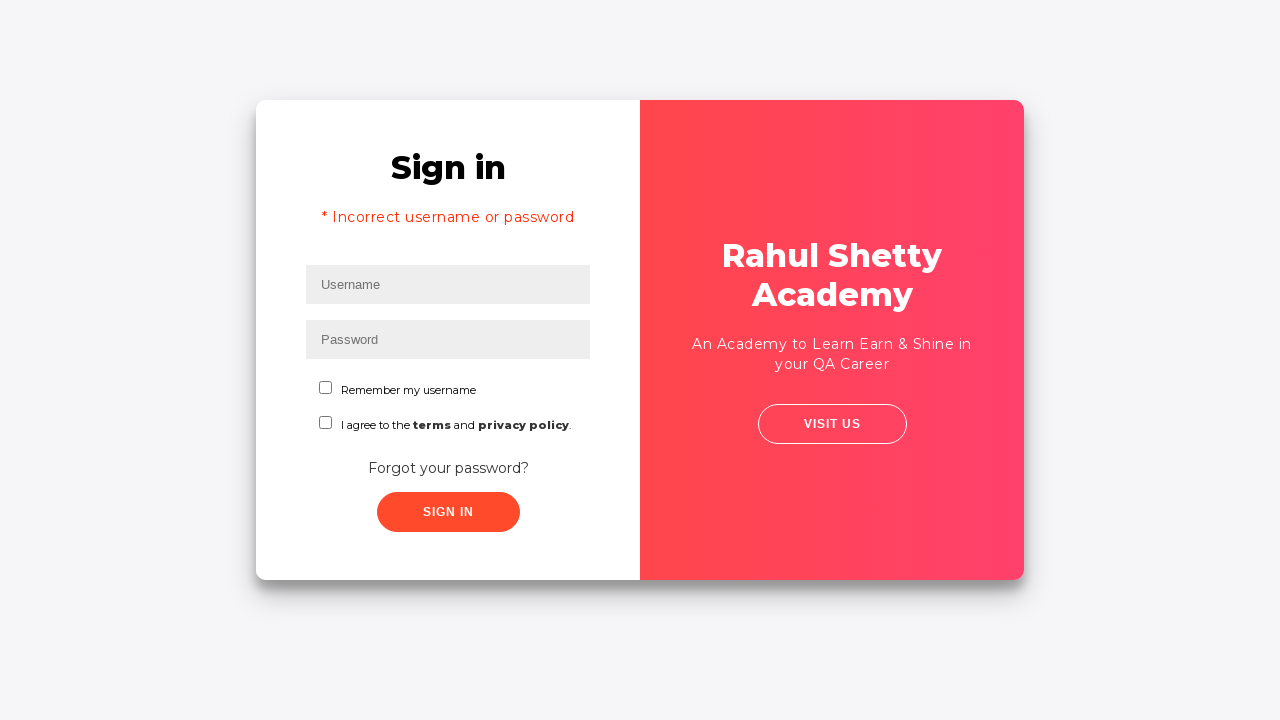

Filled username field with correct username 'testuser' on #inputUsername
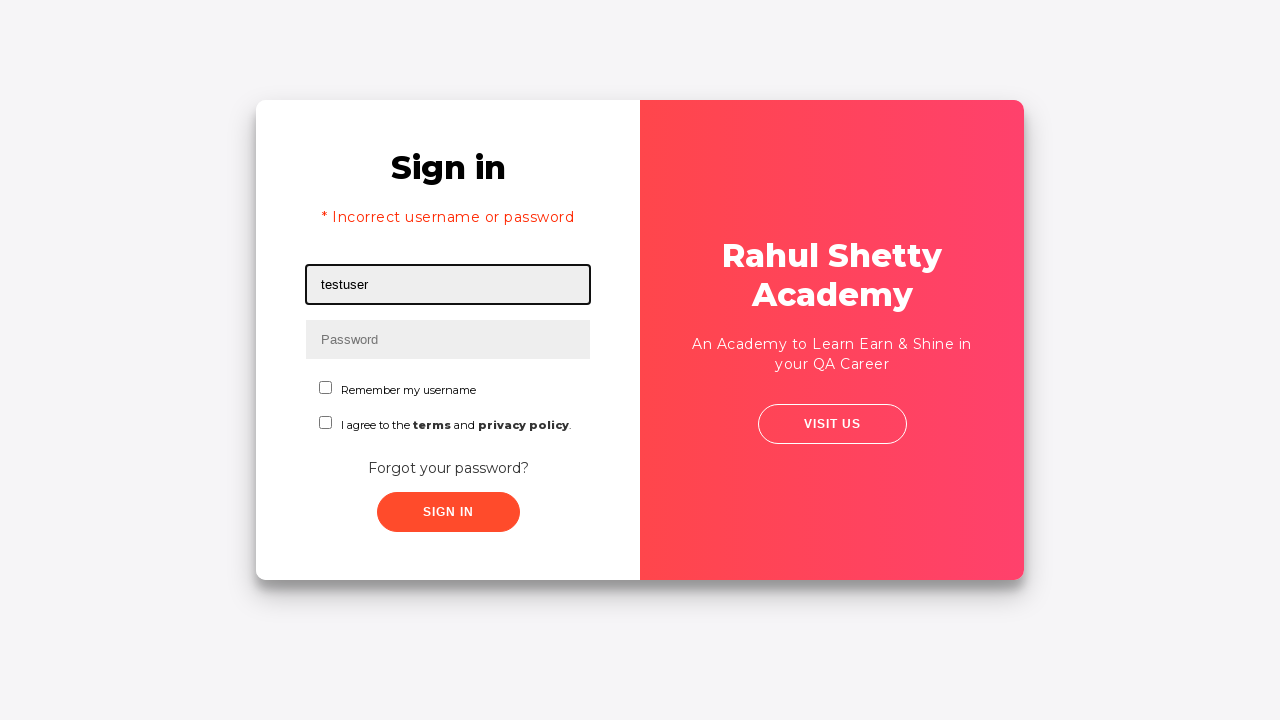

Filled password field with correct password 'rahulshettyacademy' on input[type*='pass']
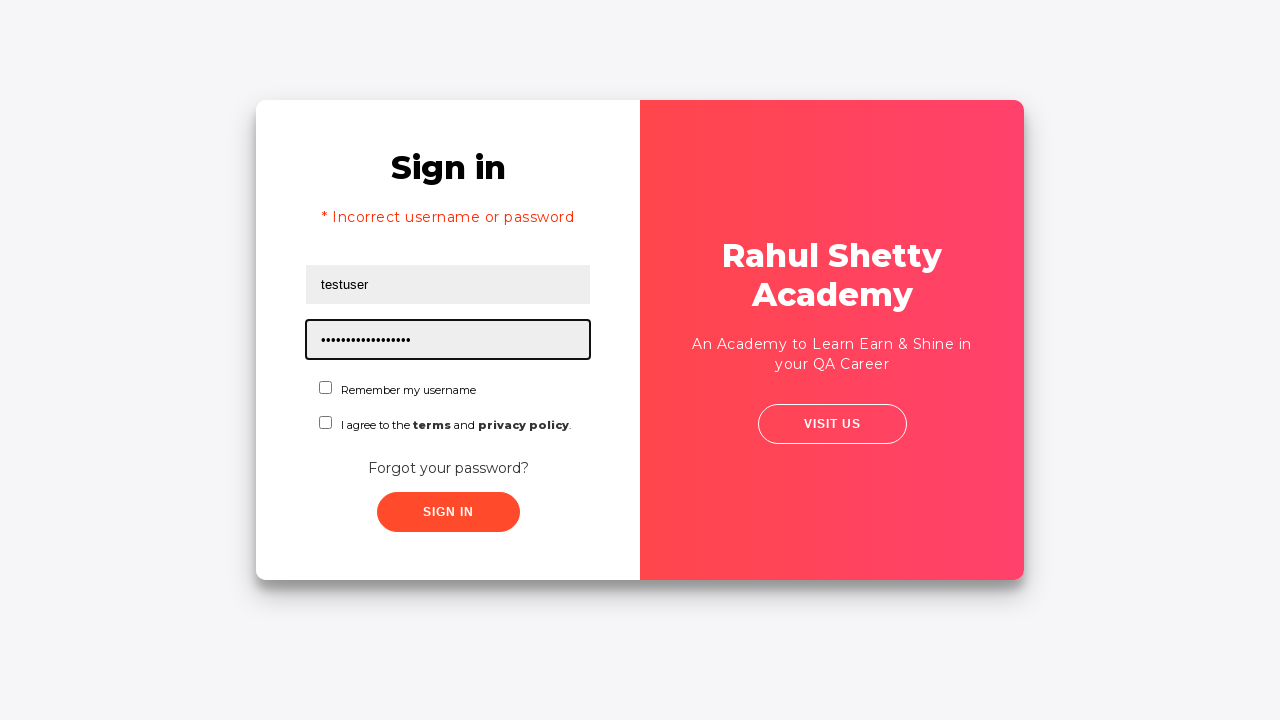

Checked 'Remember me' checkbox at (326, 388) on #chkboxOne
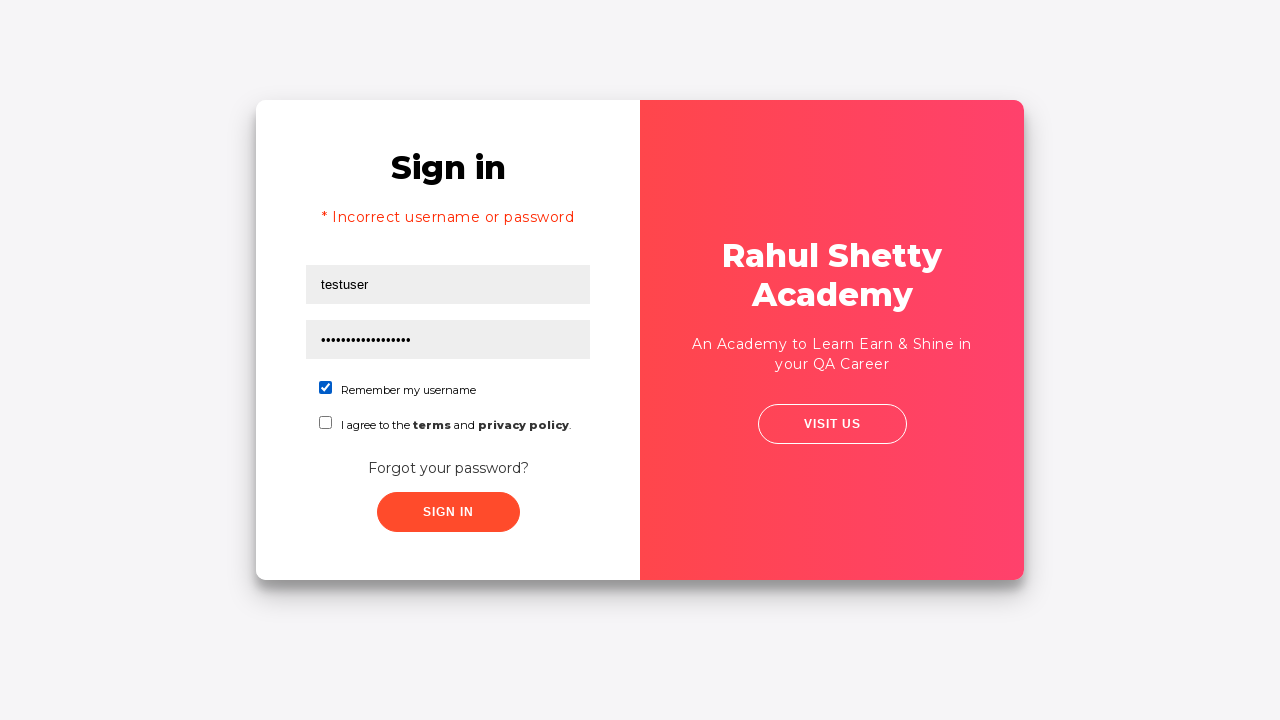

Clicked submit button to log in with correct credentials at (448, 512) on xpath=//button[contains(@class,'submit')]
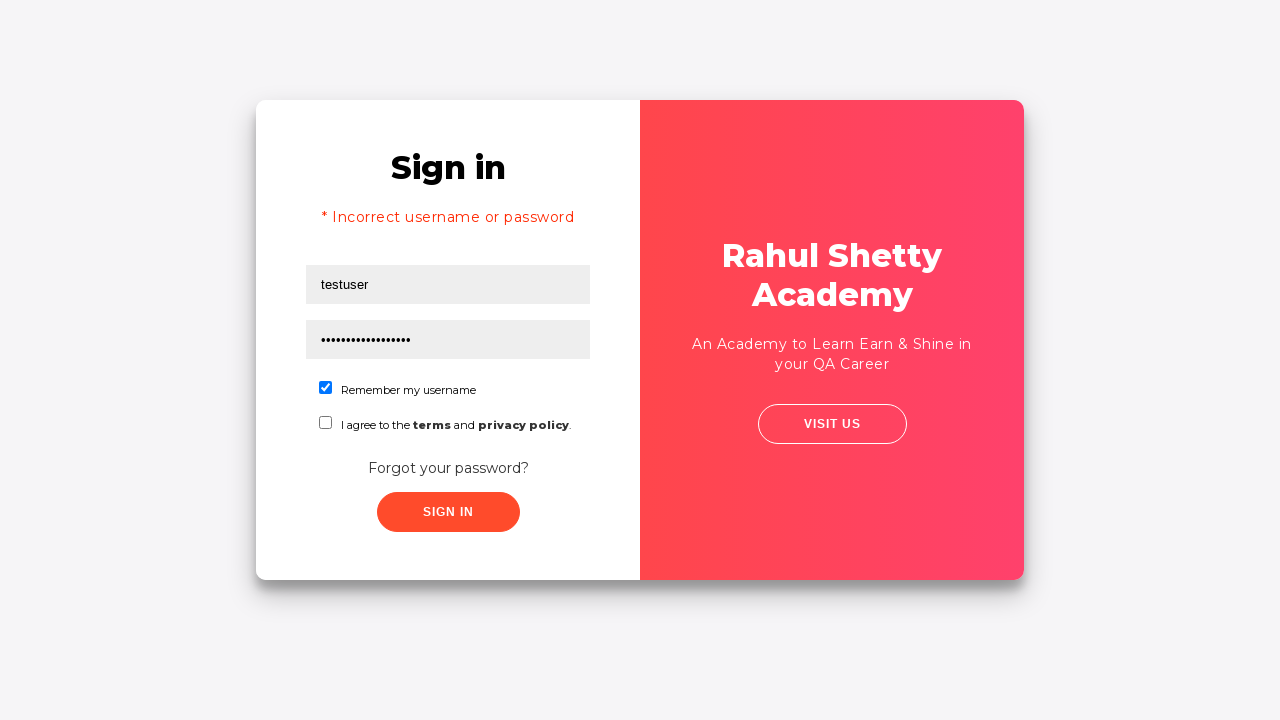

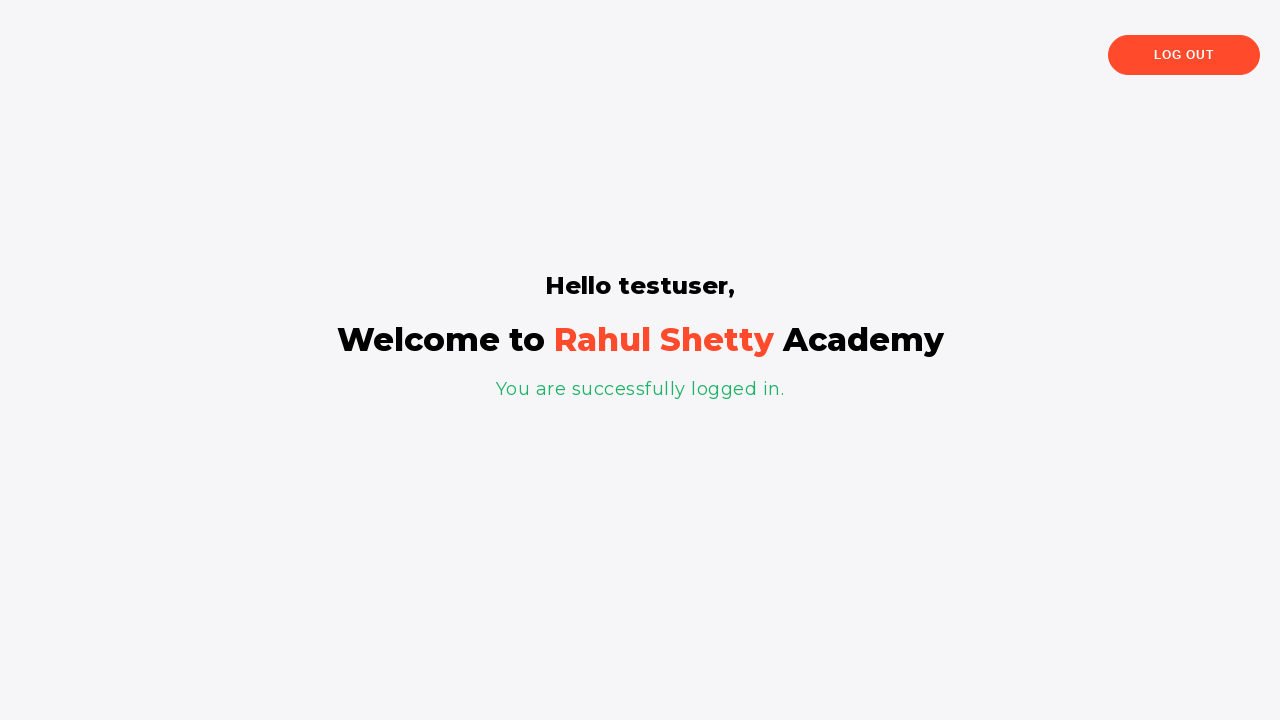